Tests radio button functionality by clicking the "Yes" radio button and verifying that the selection is correctly displayed in the result text

Starting URL: https://demoqa.com/radio-button

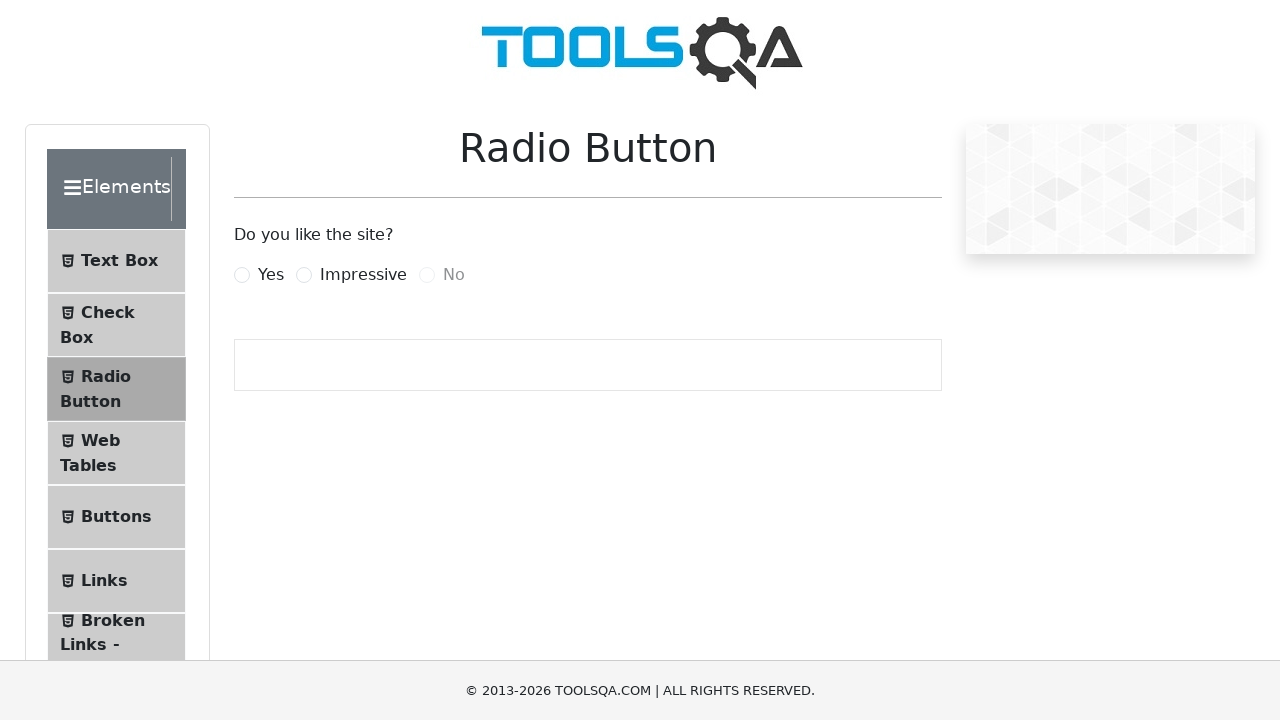

Clicked the 'Yes' radio button at (271, 275) on label[for='yesRadio']
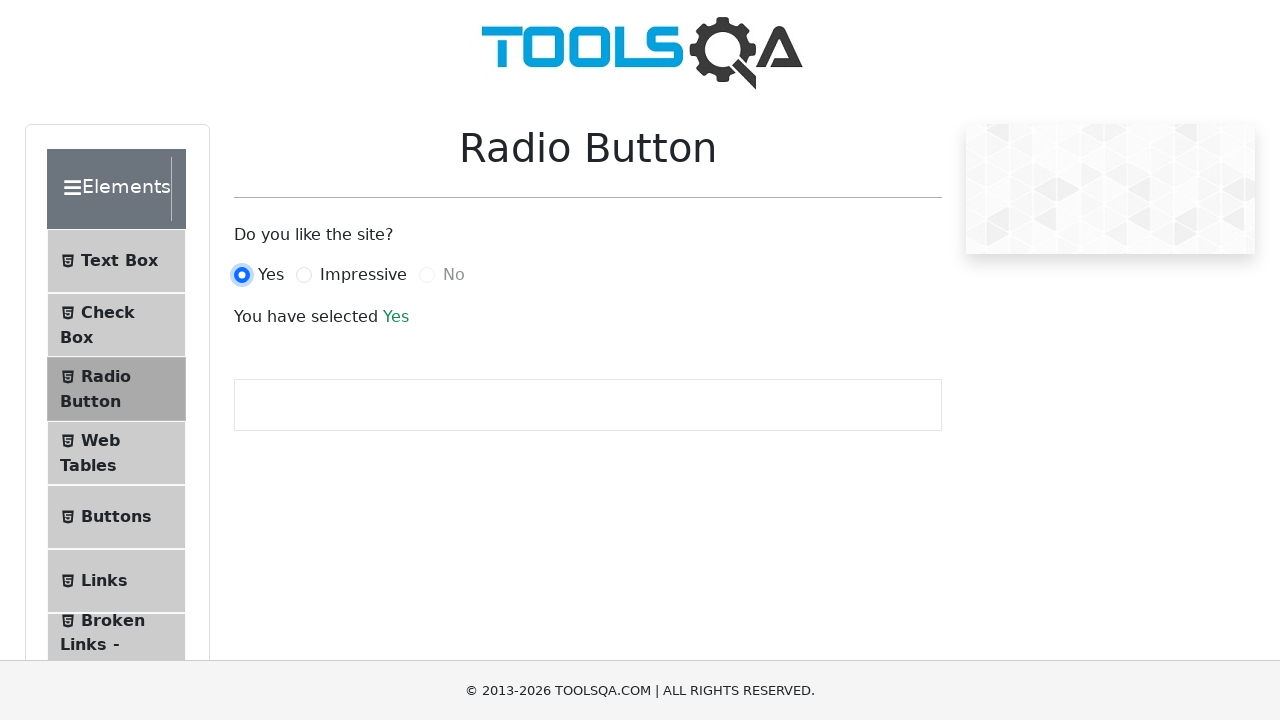

Success result text appeared
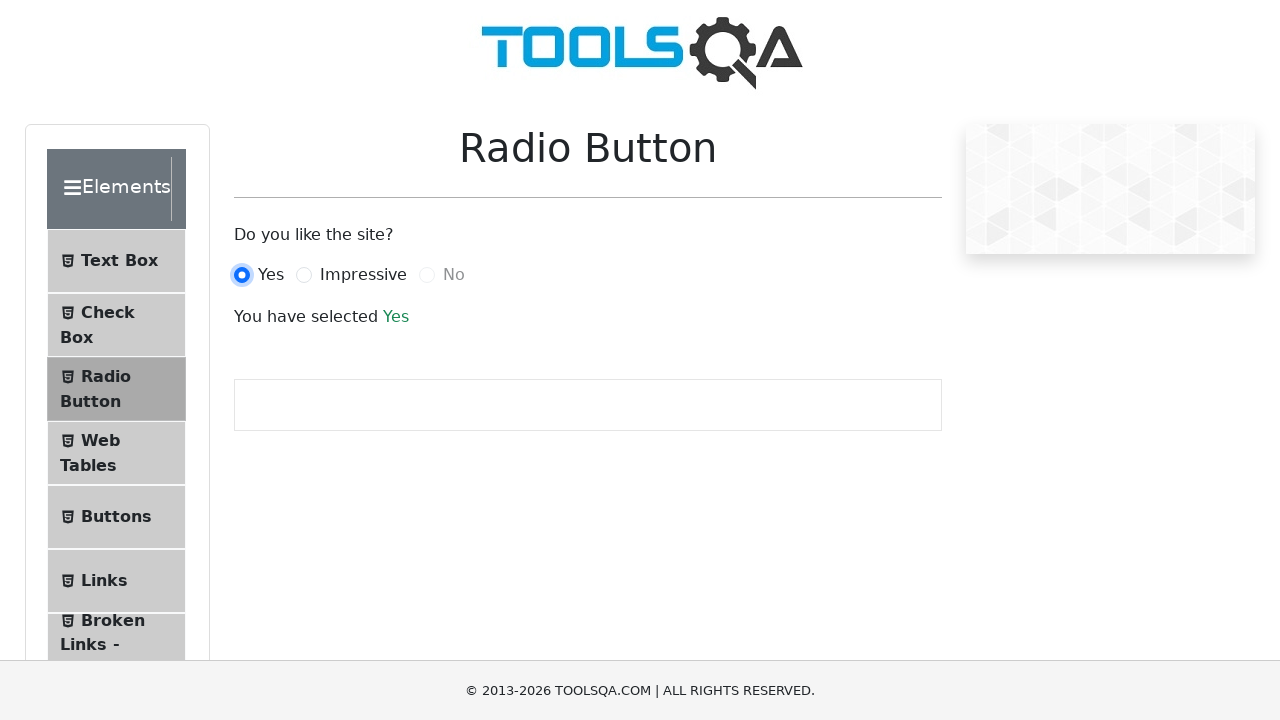

Retrieved label text content
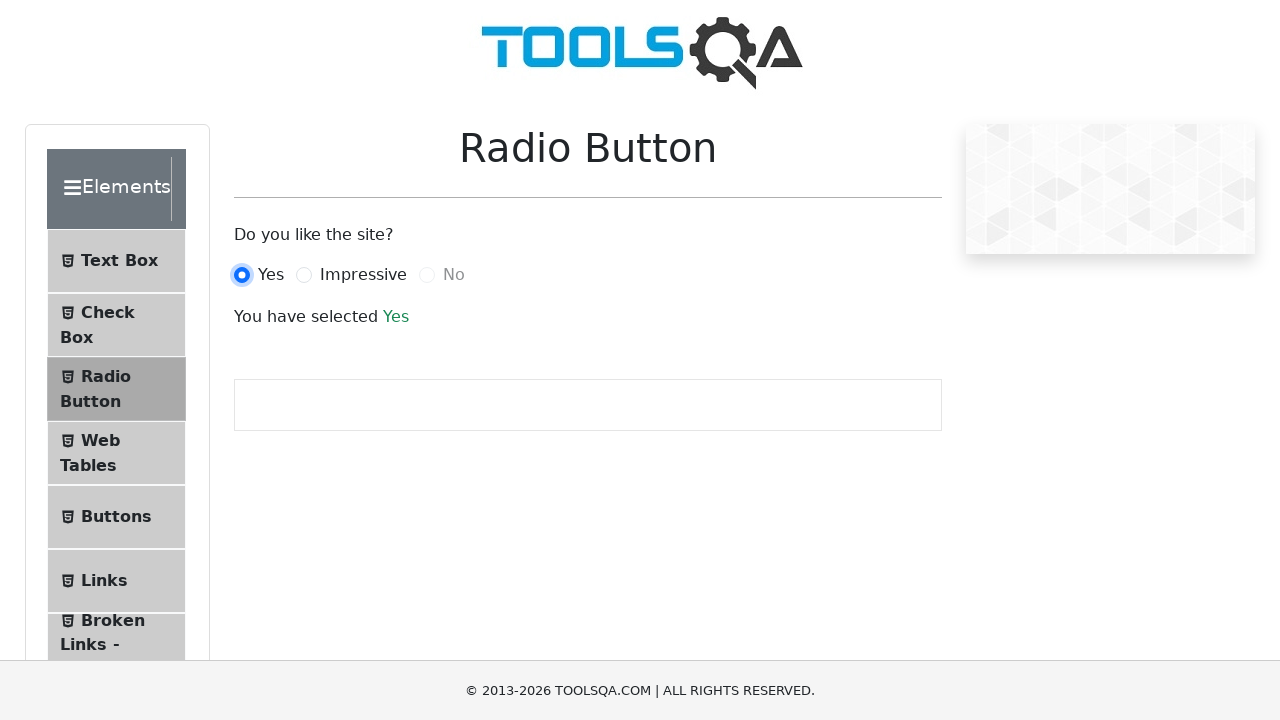

Retrieved result text content
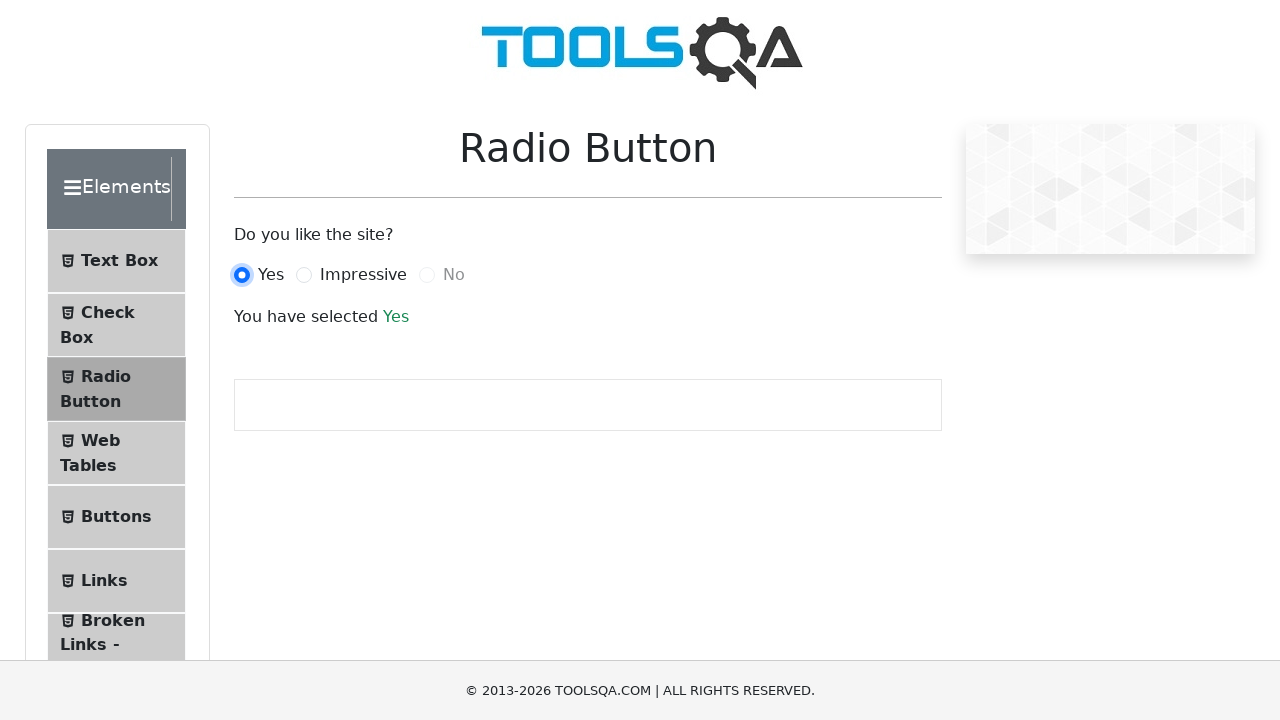

Verified radio button selection: result text 'Yes' matches label text 'Yes'
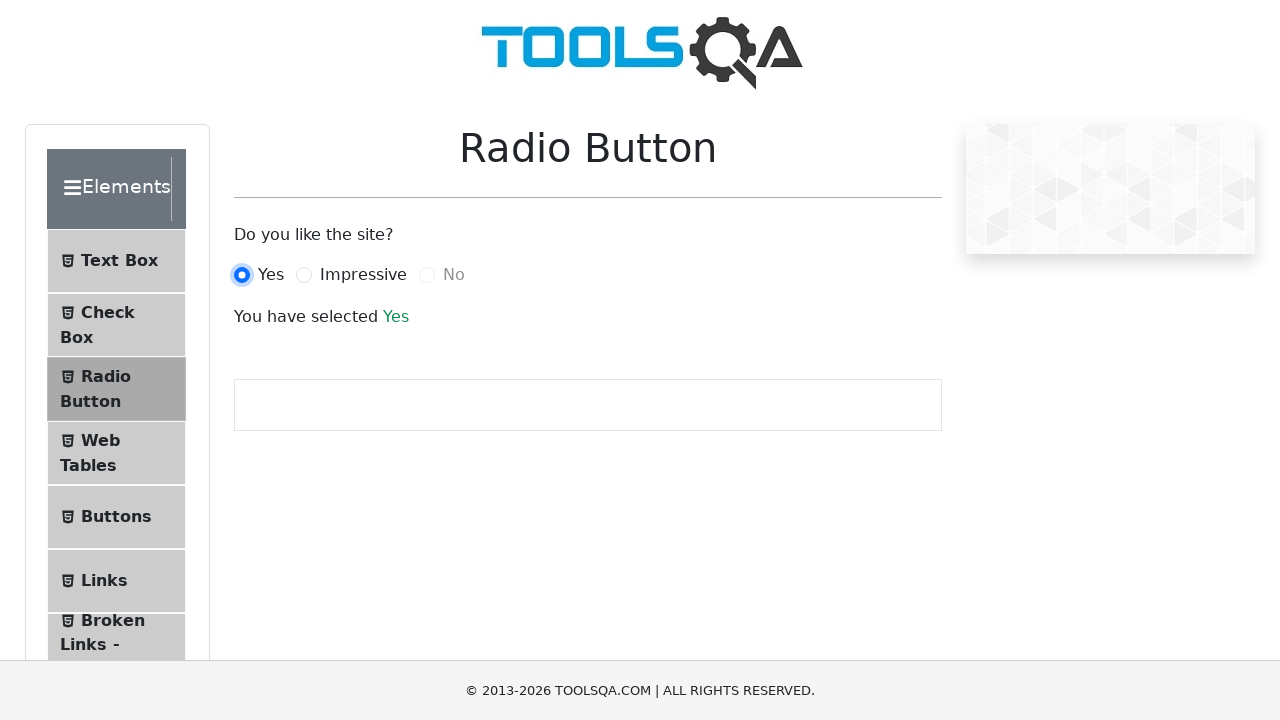

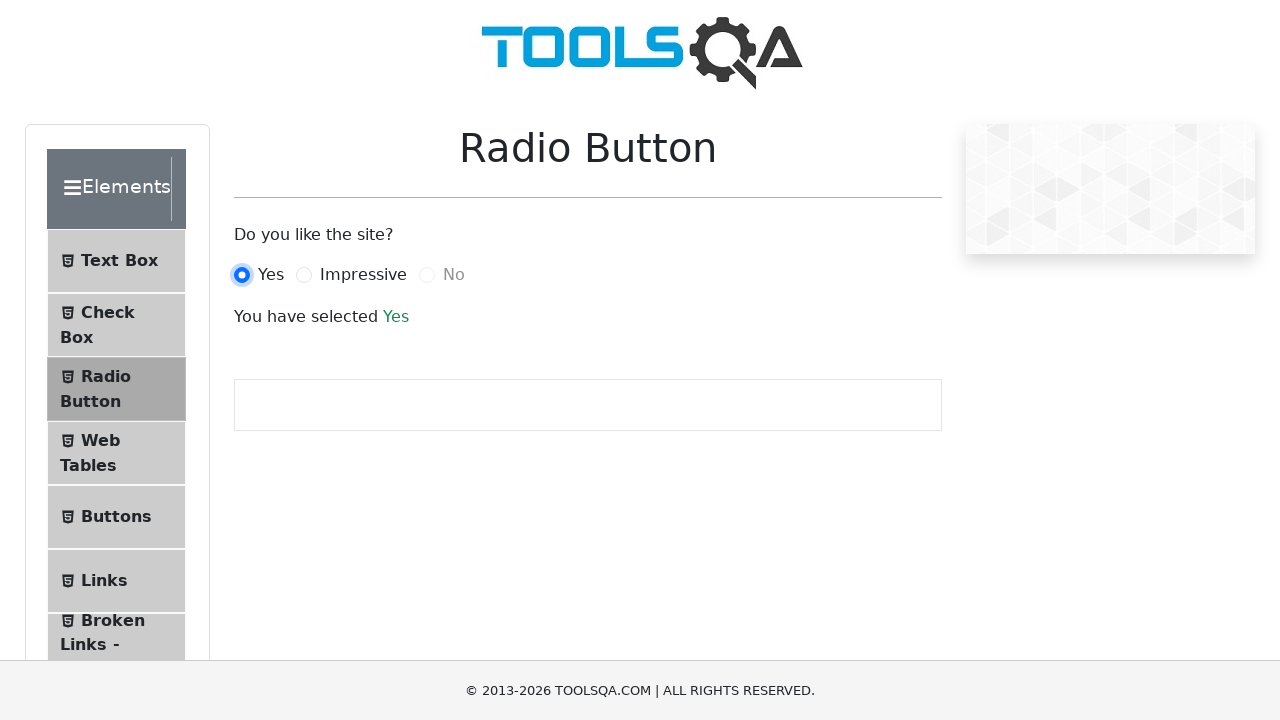